Tests click and hold selection by selecting multiple items from first to eleventh in a selectable list

Starting URL: https://automationfc.github.io/jquery-selectable/

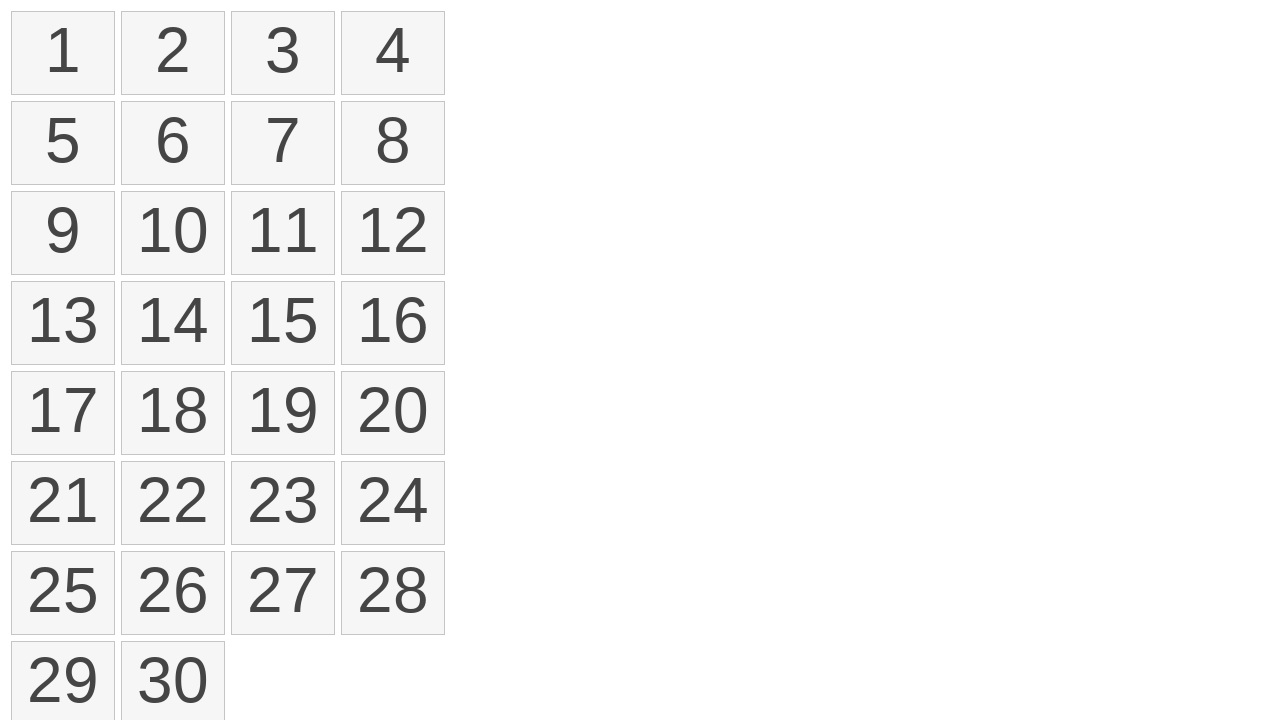

Located first item in selectable list
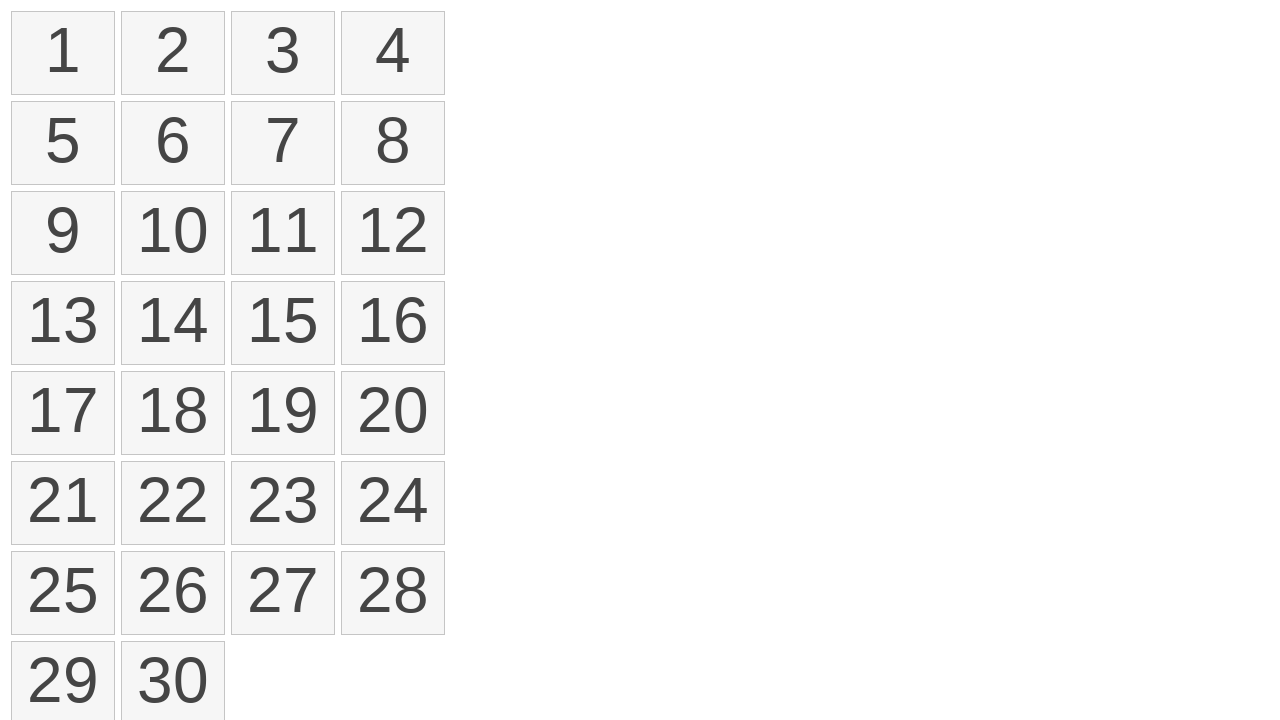

Located eleventh item in selectable list
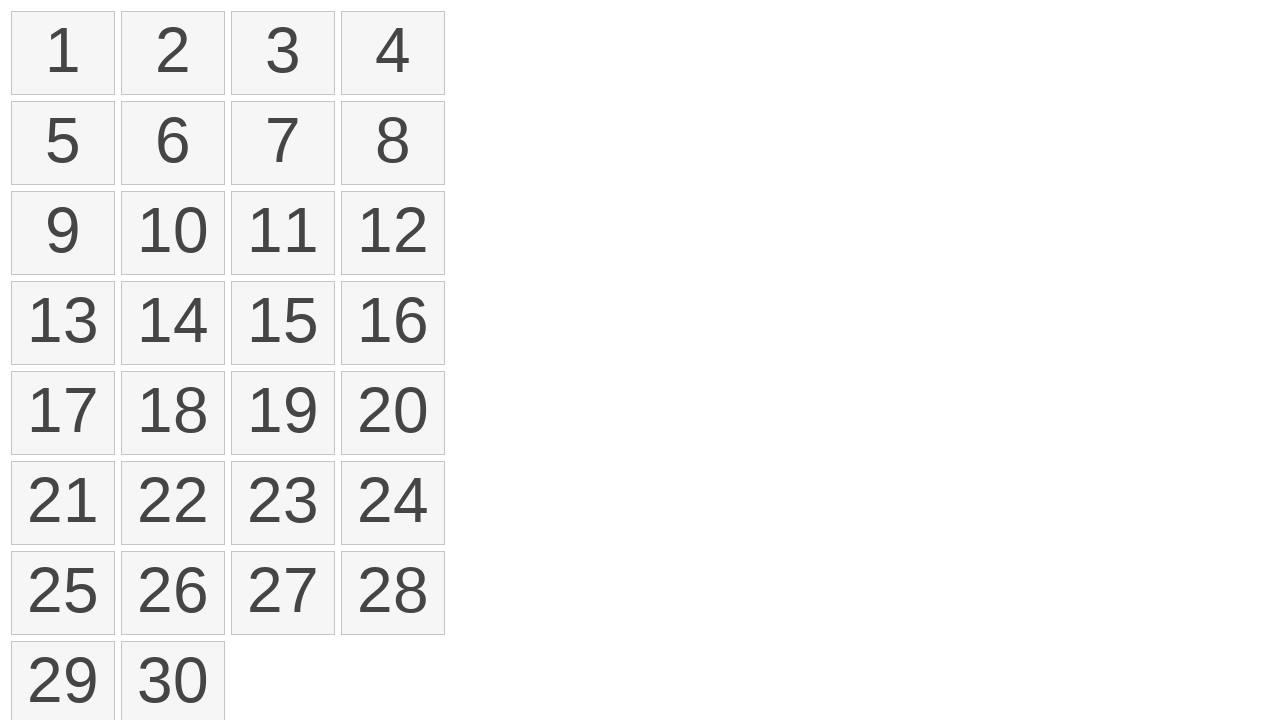

Retrieved bounding box for first item
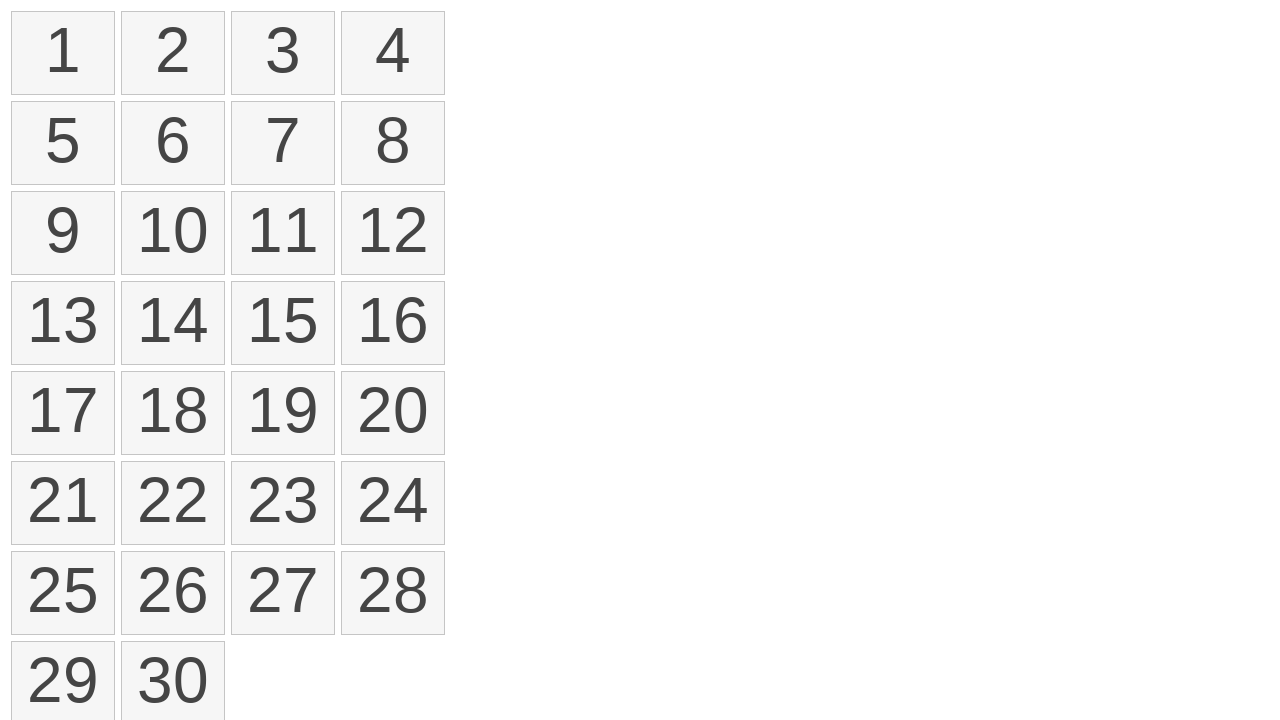

Retrieved bounding box for eleventh item
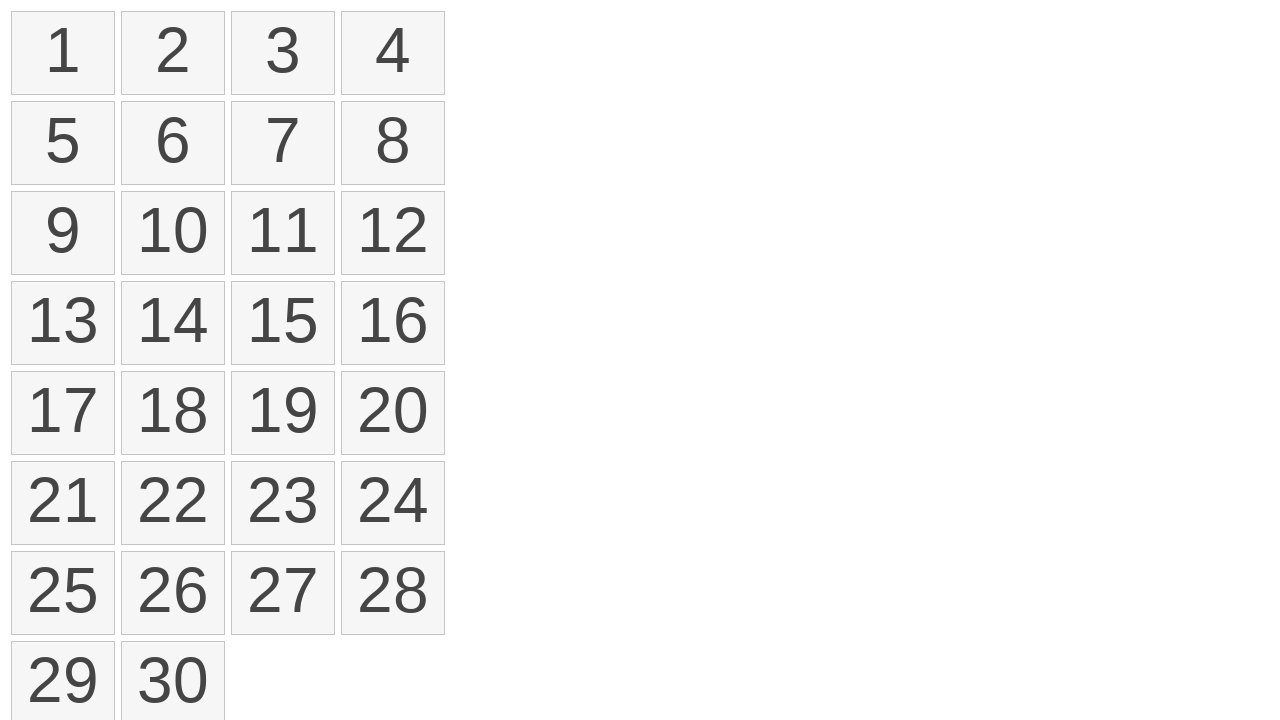

Moved mouse to center of first item at (63, 53)
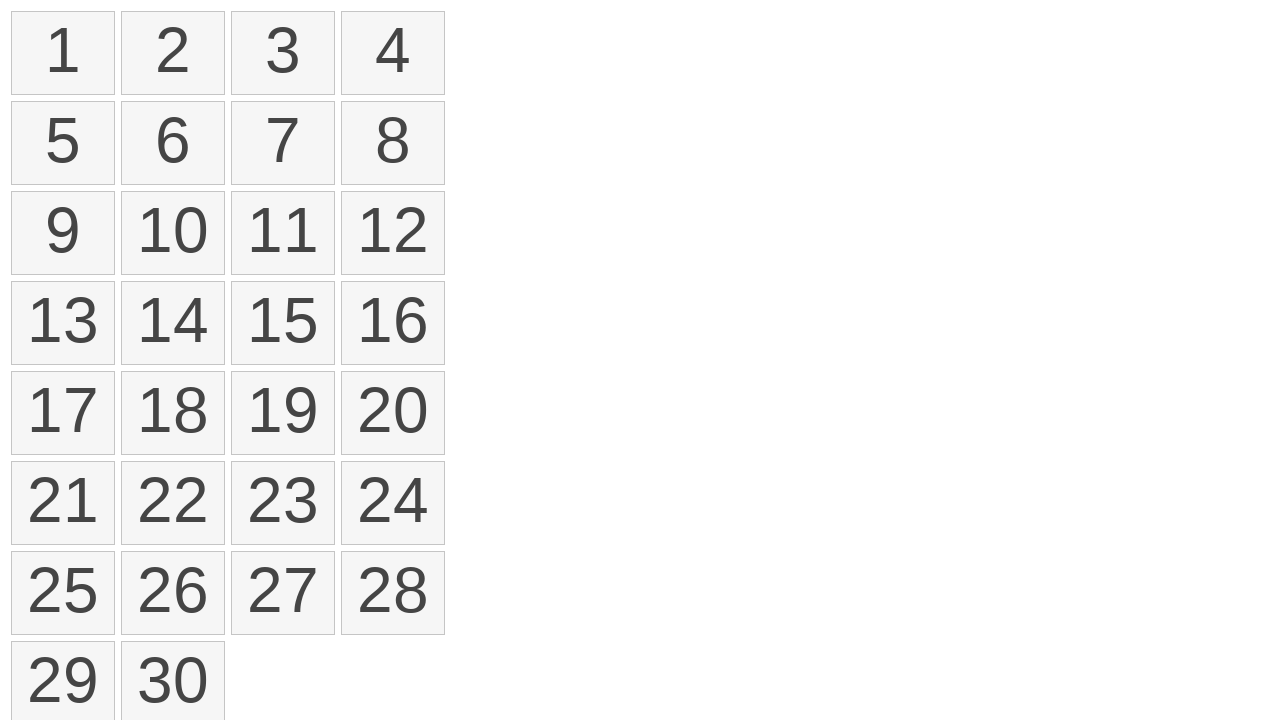

Pressed mouse button down on first item at (63, 53)
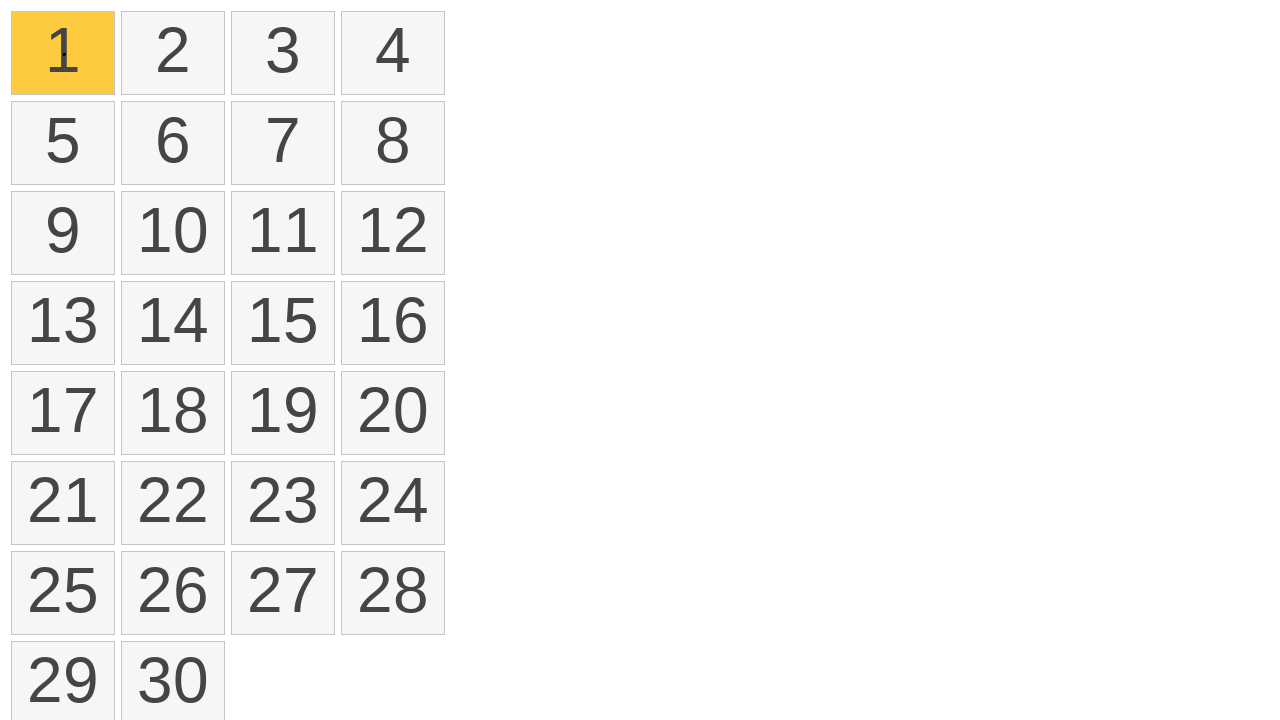

Dragged mouse to center of eleventh item at (283, 233)
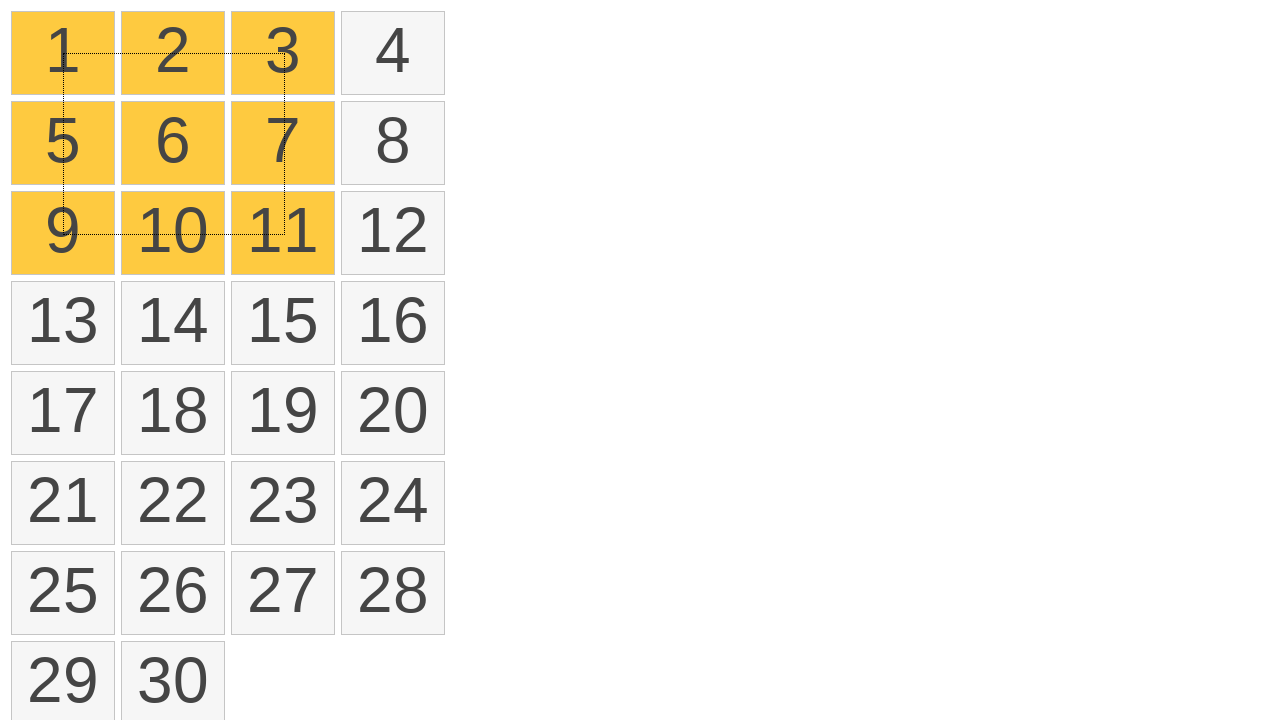

Released mouse button to complete selection at (283, 233)
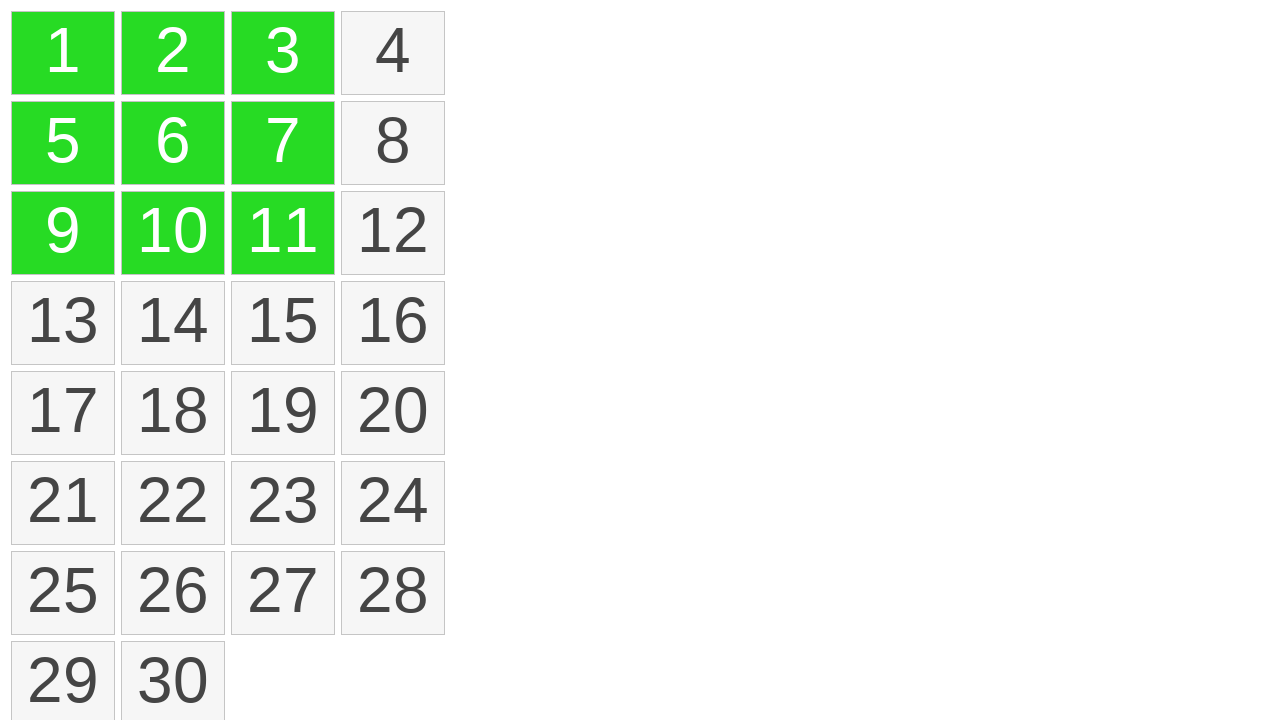

Verified that multiple items are selected (ui-selected class present)
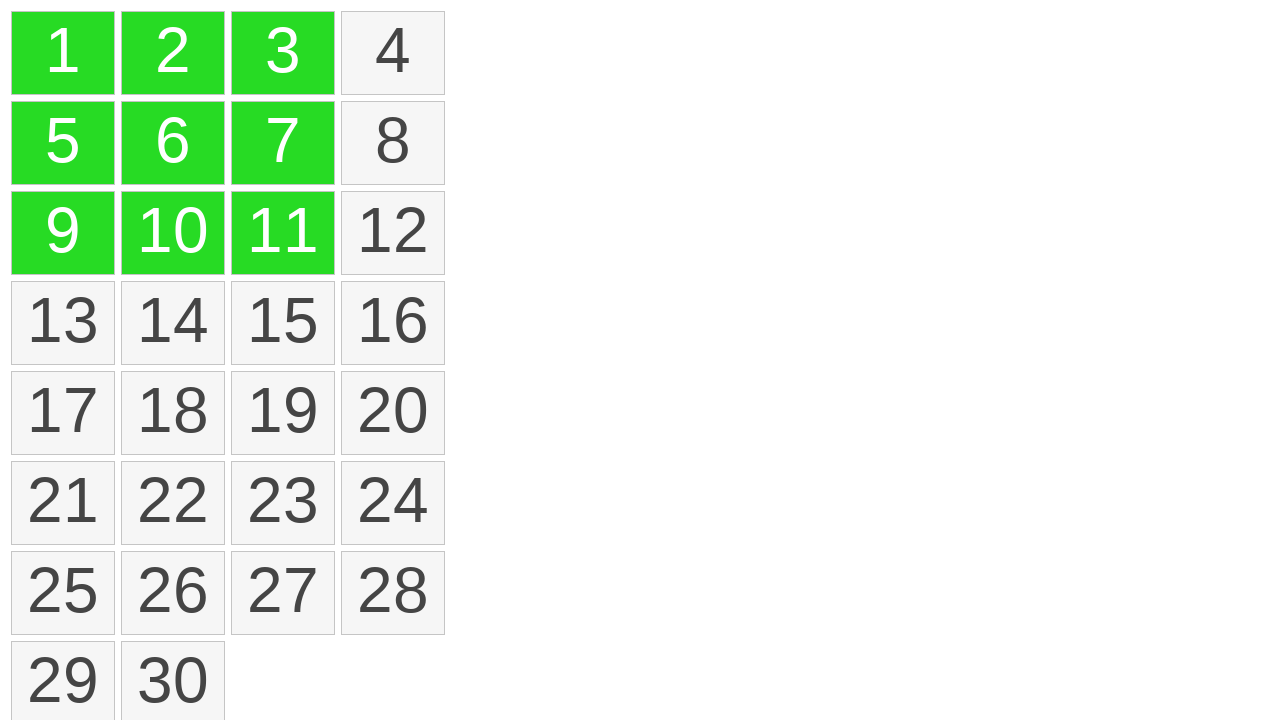

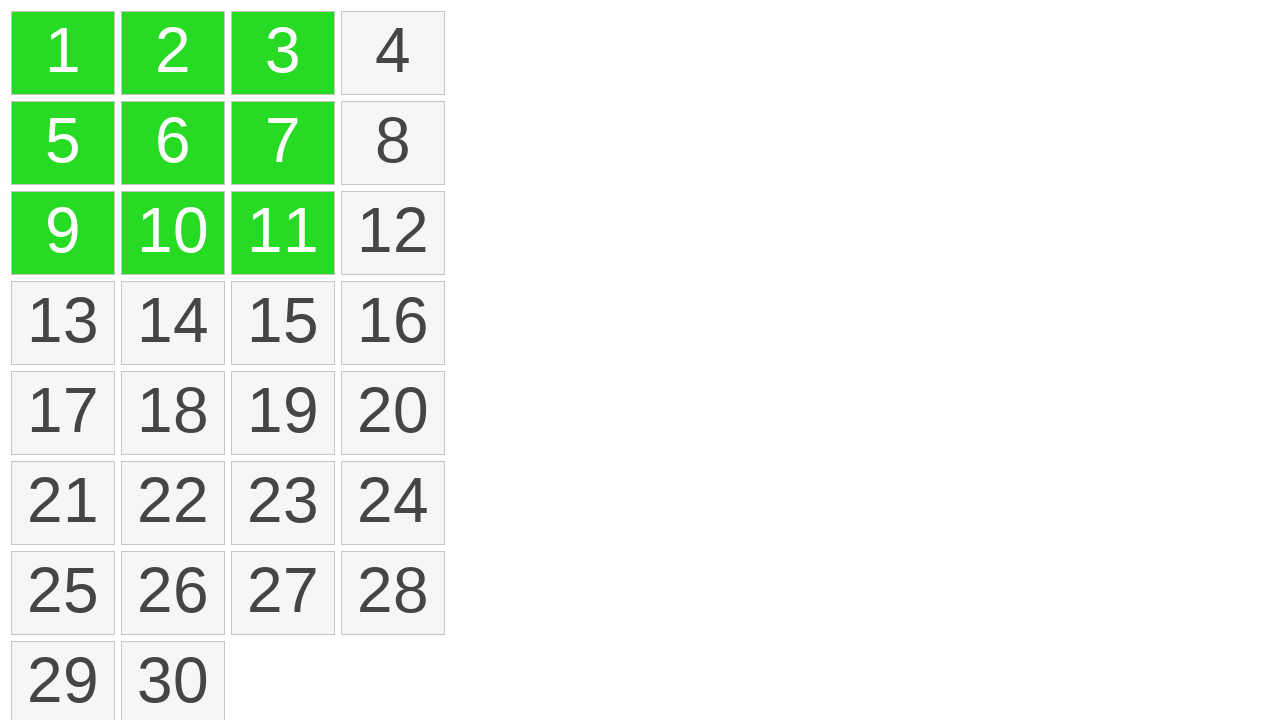